Tests alert handling functionality by triggering an alert dialog and accepting it

Starting URL: https://omayo.blogspot.com/

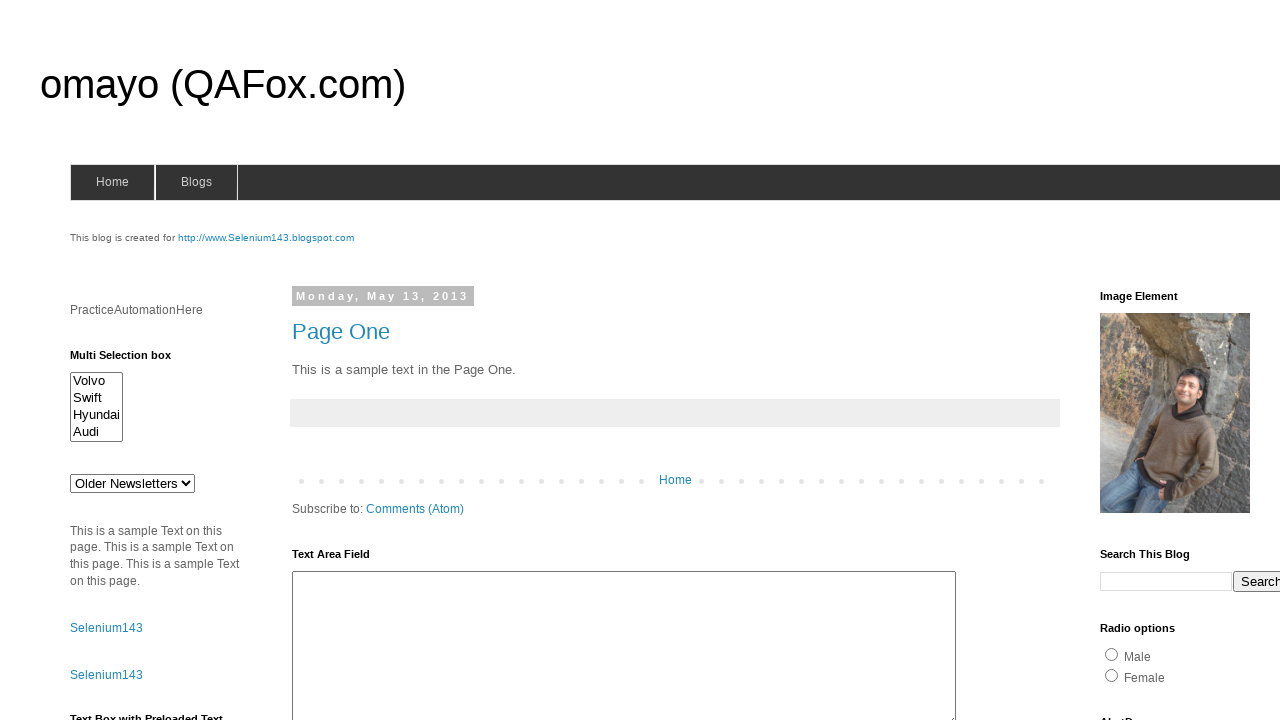

Clicked alert button to trigger alert dialog at (1154, 361) on #alert1
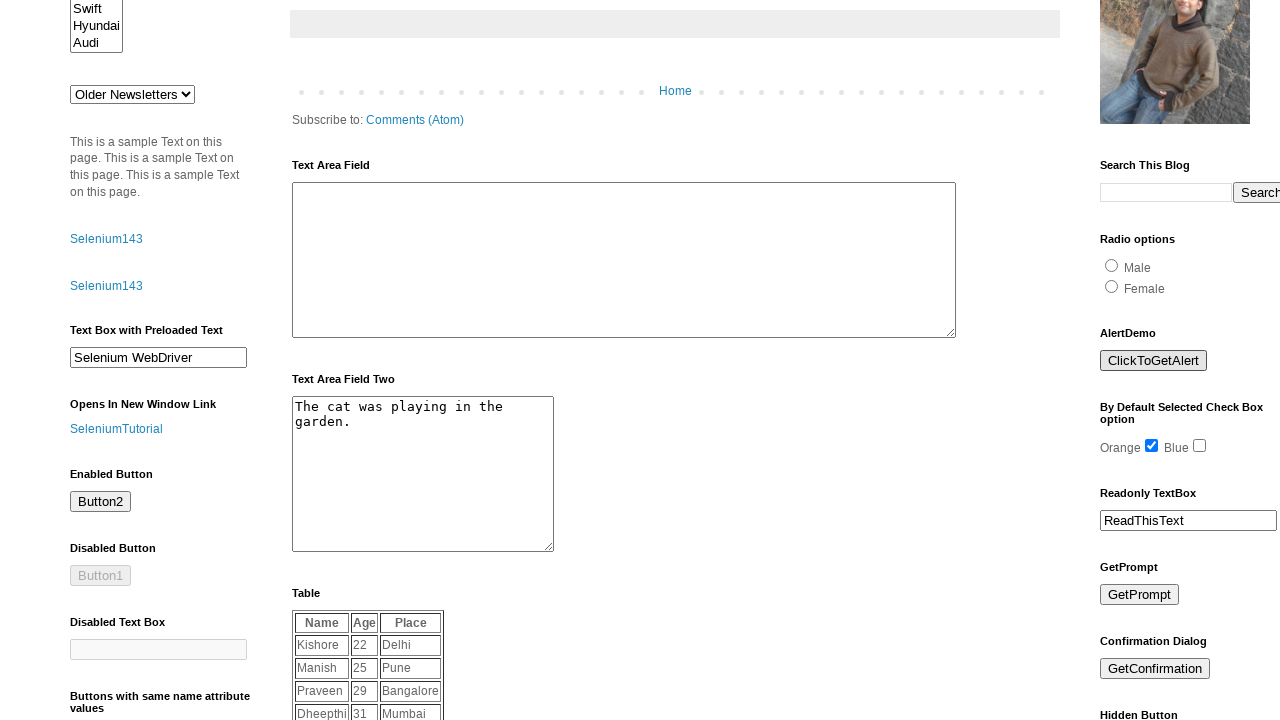

Set up dialog handler to accept alert
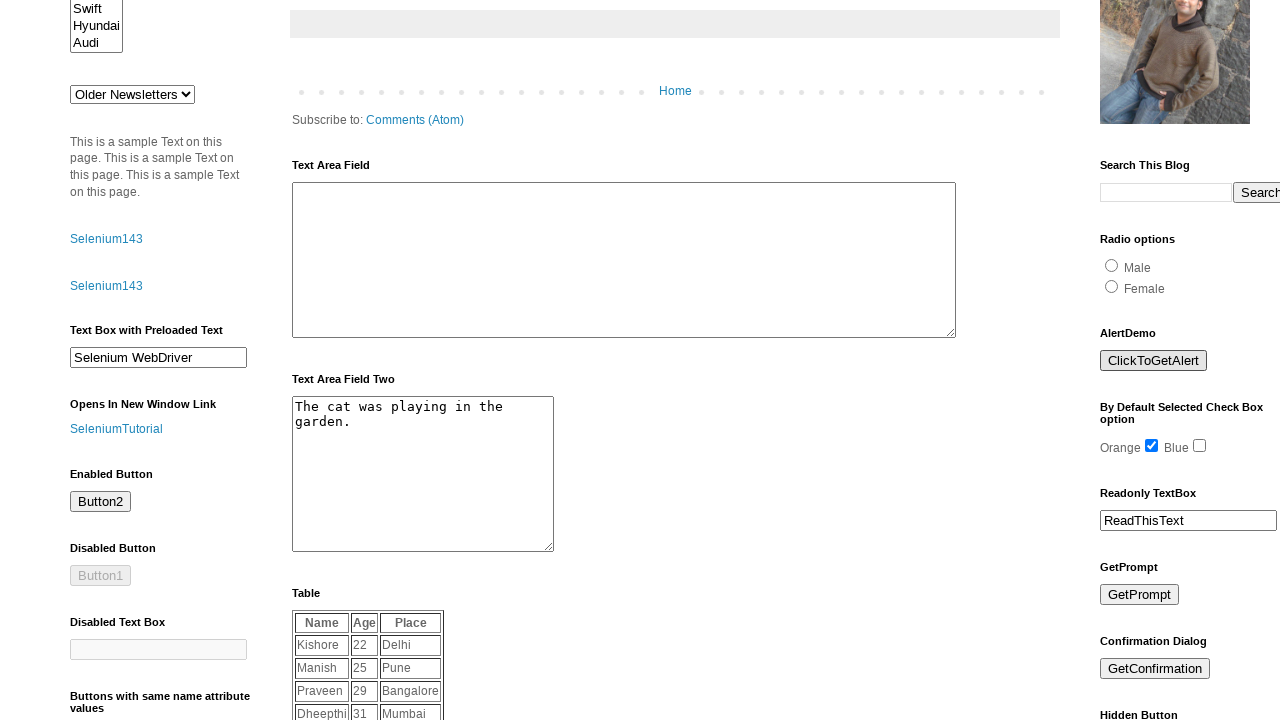

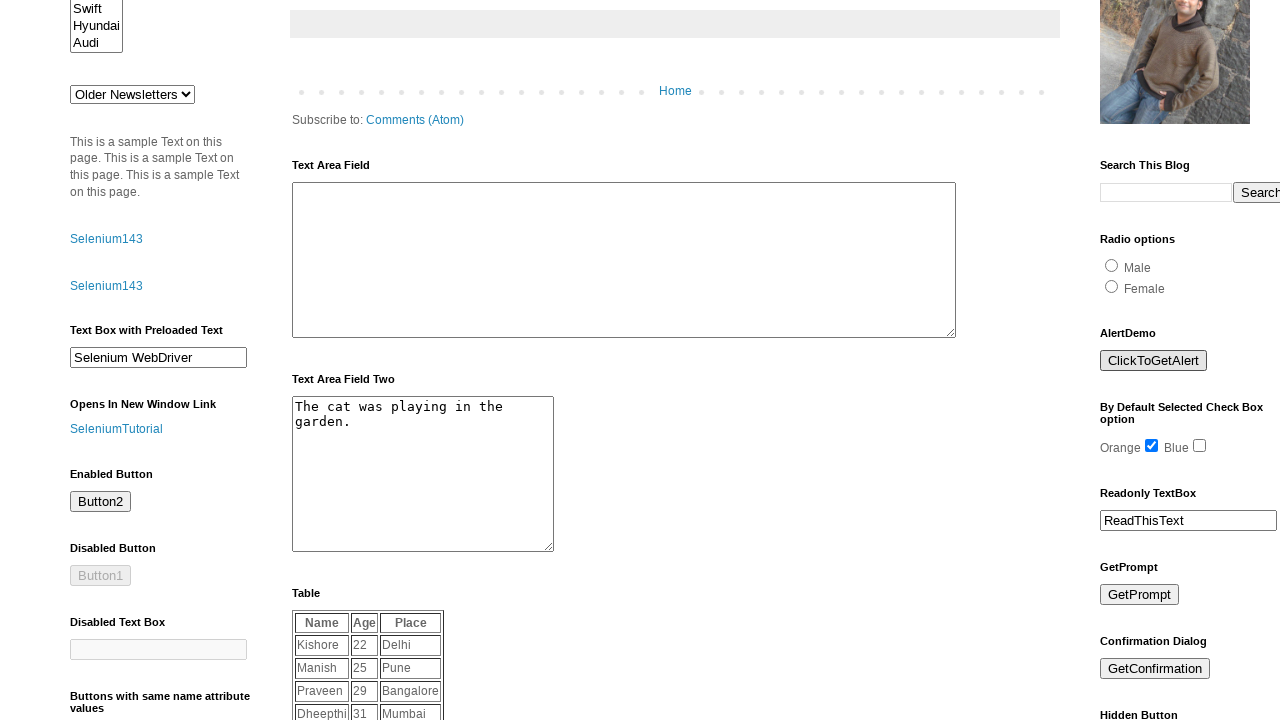